Tests adding a product (Ognevka Lux) to the shopping cart by clicking the "Add to Cart" button and verifying the cart count updates

Starting URL: https://altaivita.ru/tag/thyroid/

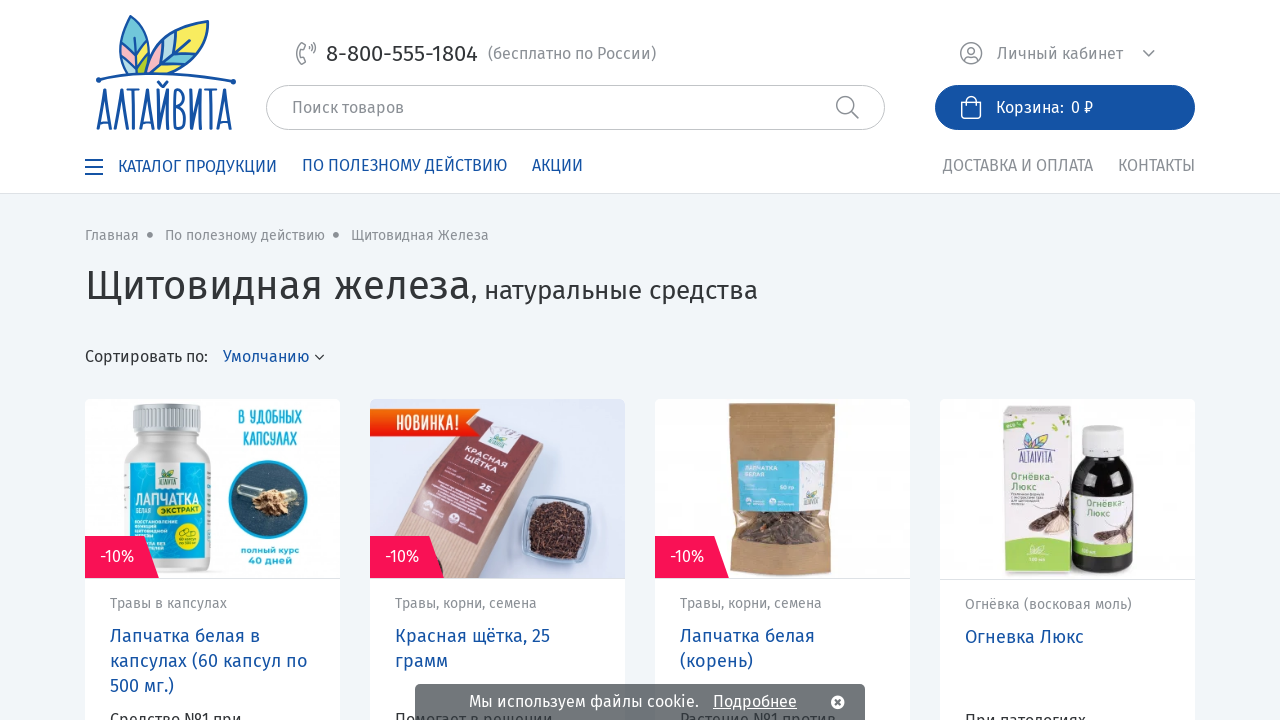

Located 'Add to Cart' button for Ognevka Lux product
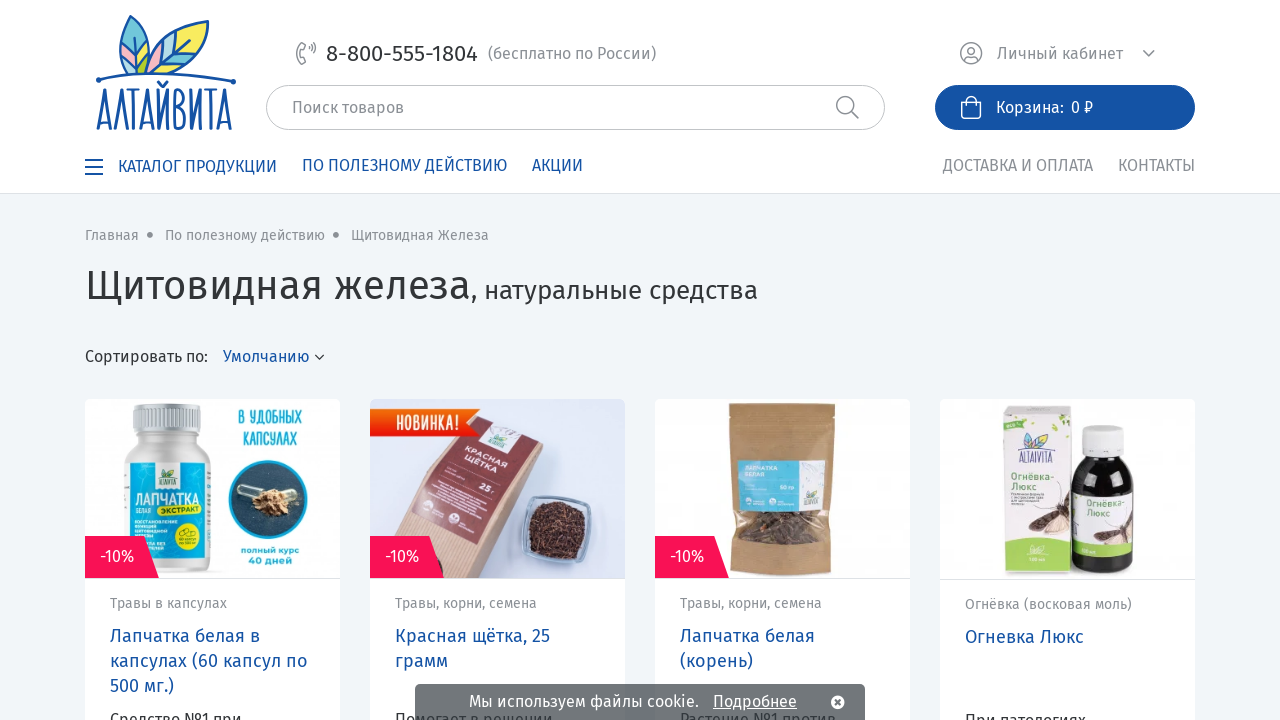

Waited for 'Add to Cart' button to become visible
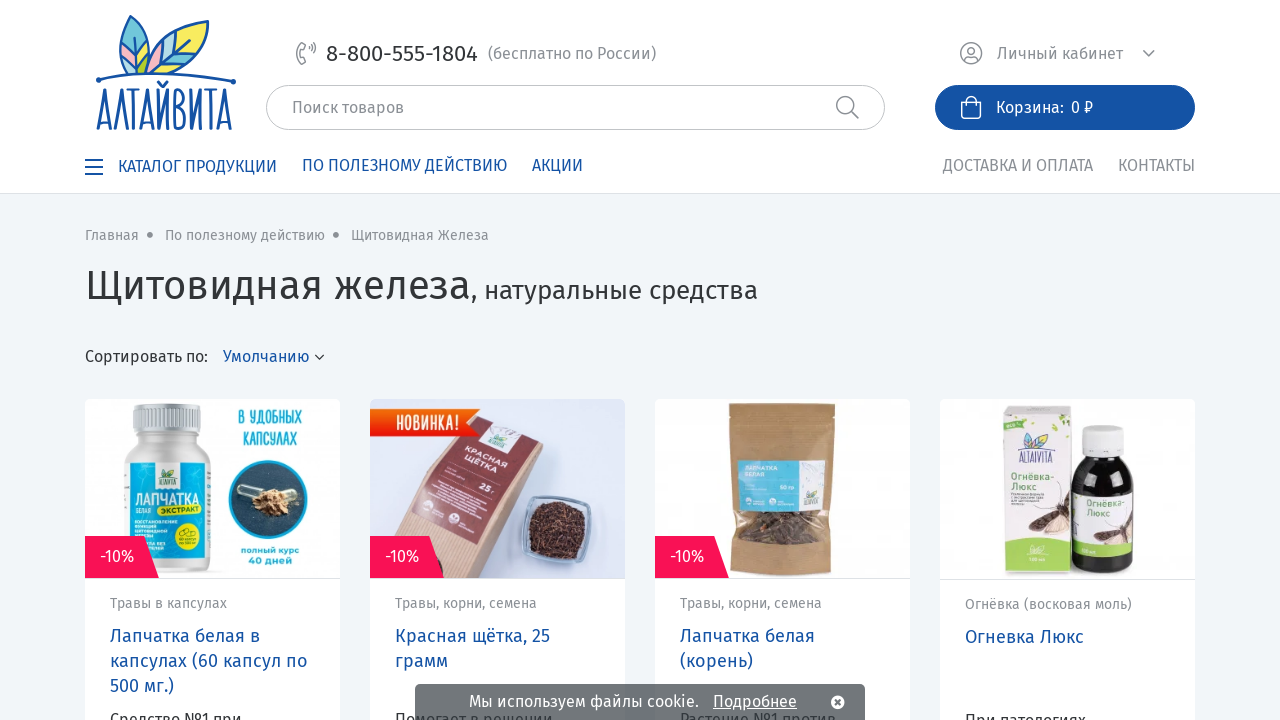

Clicked 'Add to Cart' button to add Ognevka Lux to shopping cart at (1068, 361) on xpath=/html/body/div[1]/main/div/div[5]/div[1]/div[4]/div/div[4]/div/div[2]/div[
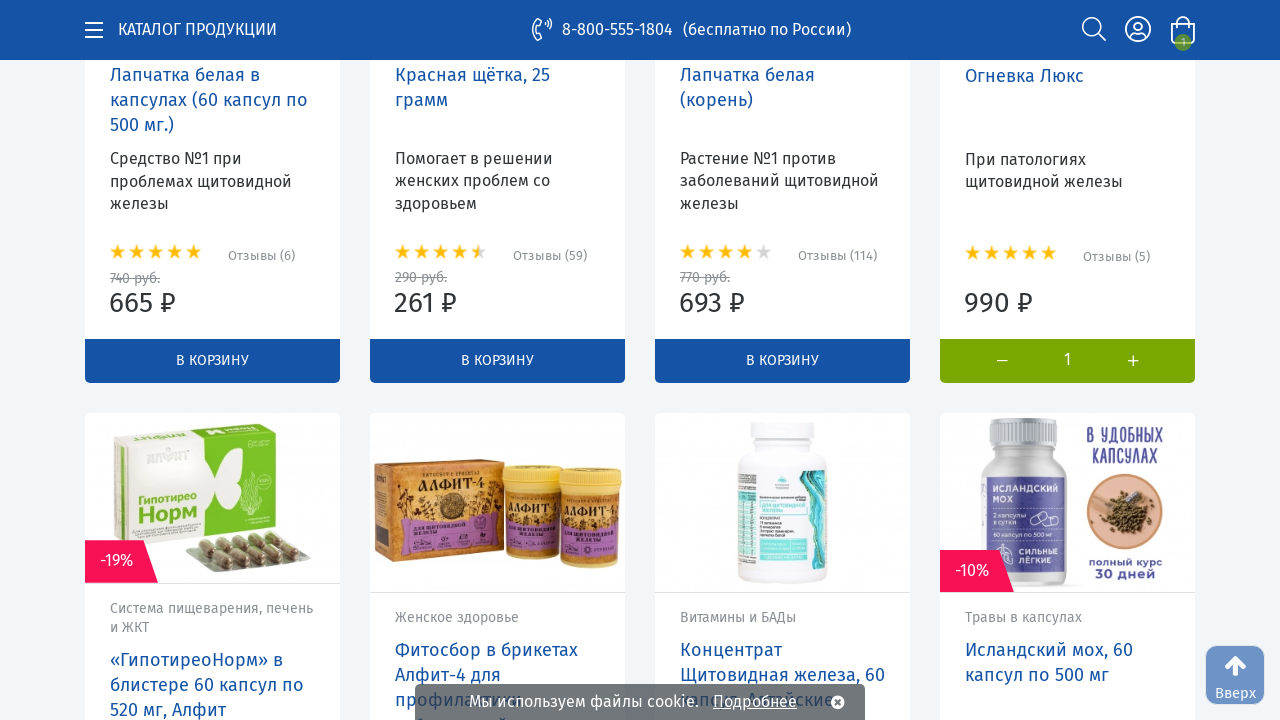

Cart count updated and became active, confirming product was added to cart
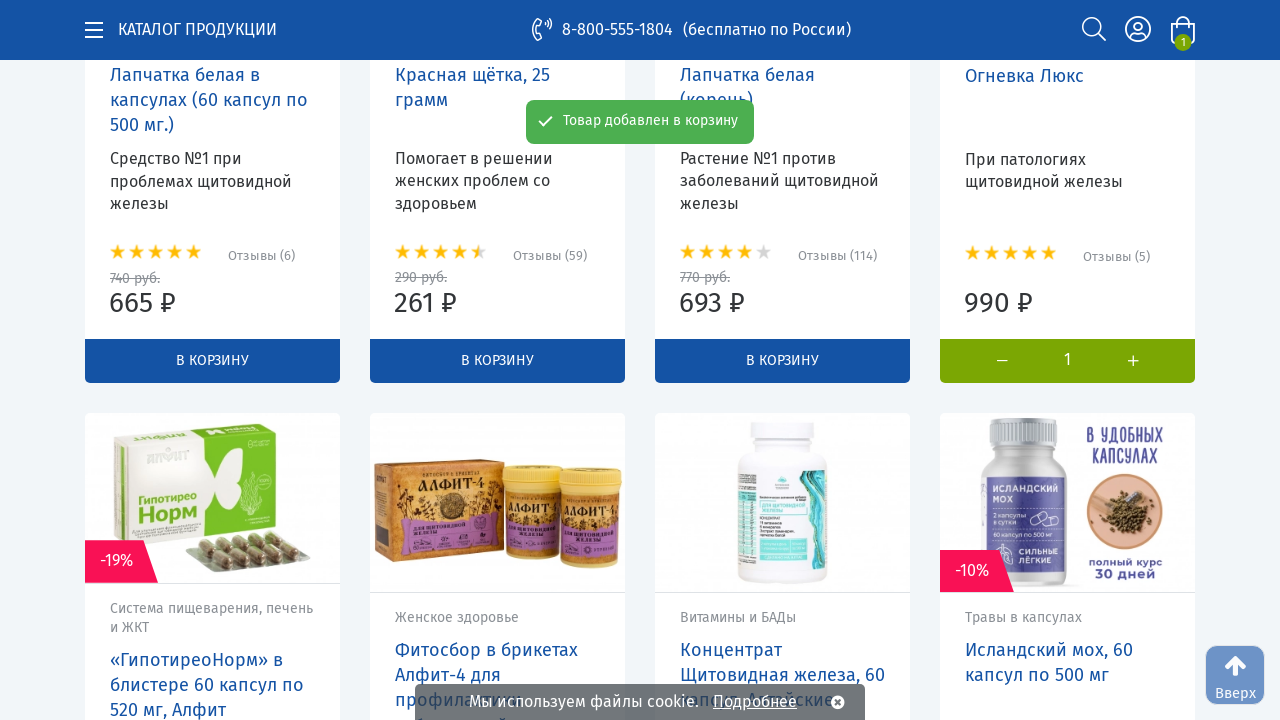

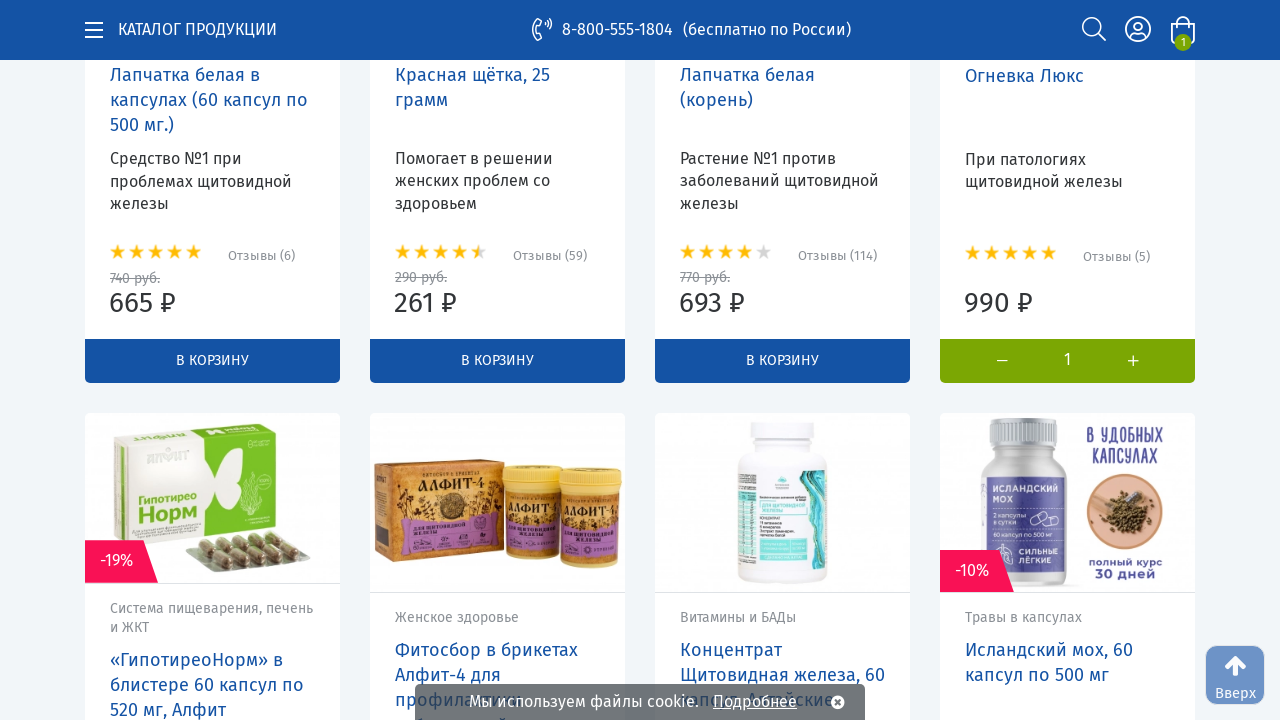